Tests basic UI interactions on an automation practice page by filling an autocomplete field, clicking a button to open a new window, and clicking a REST API link.

Starting URL: https://www.rahulshettyacademy.com/AutomationPractice/

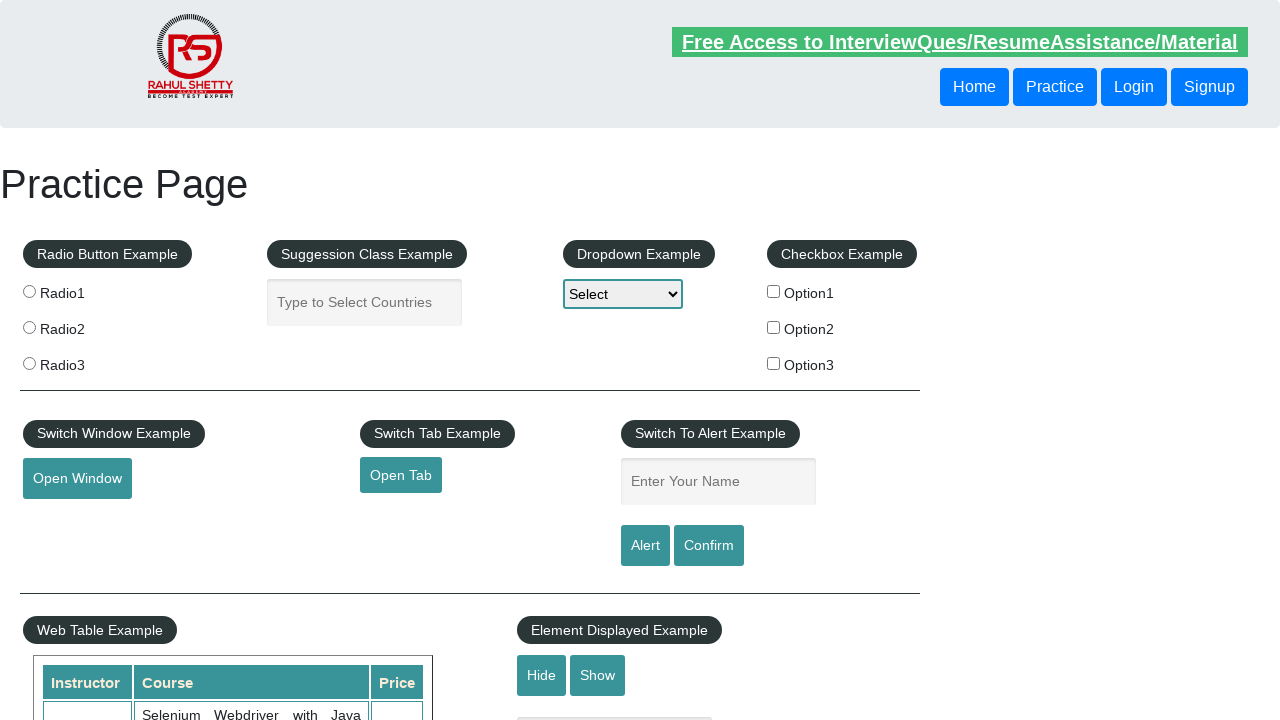

Filled autocomplete field with 'Hello... Good Afternoon!' on #autocomplete
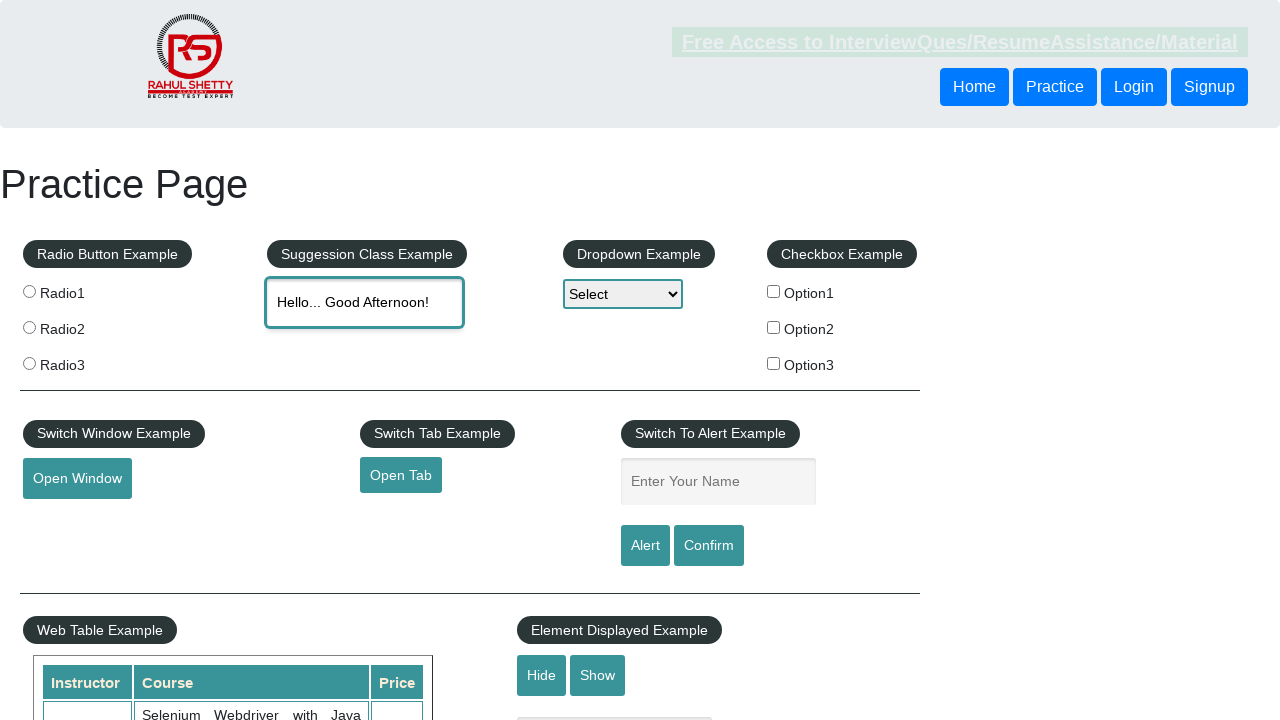

Clicked 'Open Window' button at (77, 479) on #openwindow
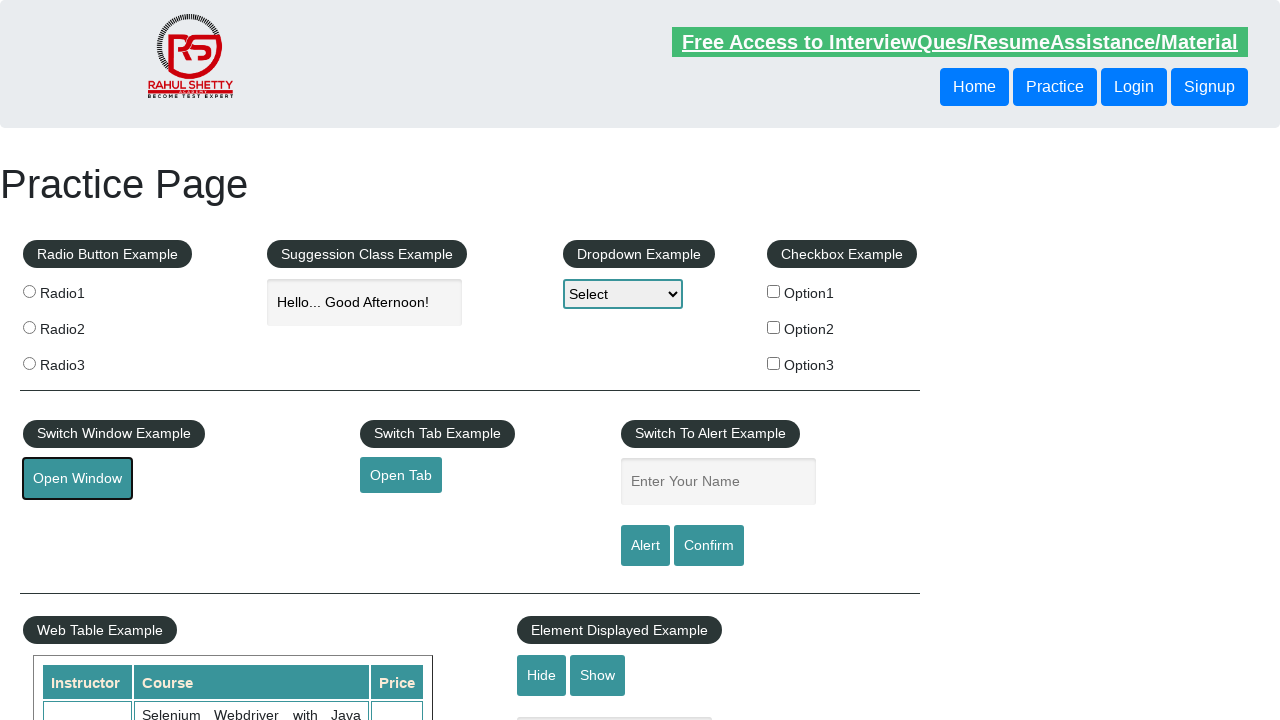

Clicked 'REST API' link at (251, 361) on text=REST API
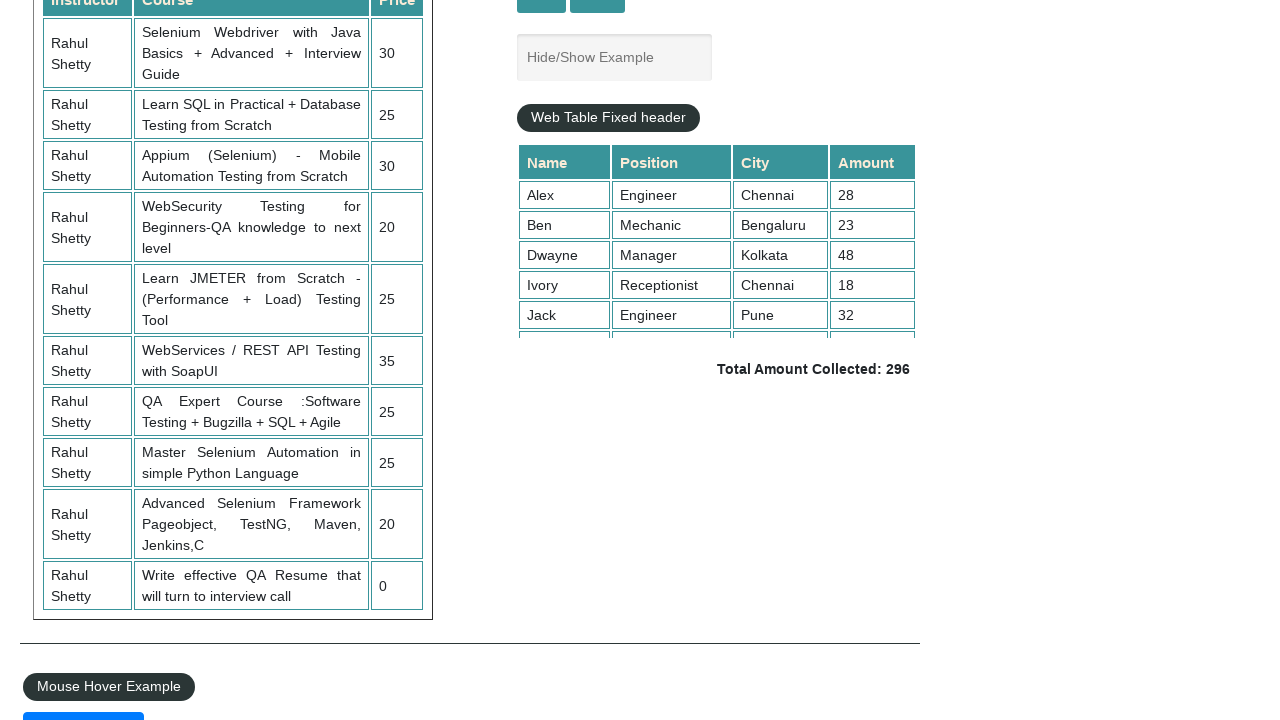

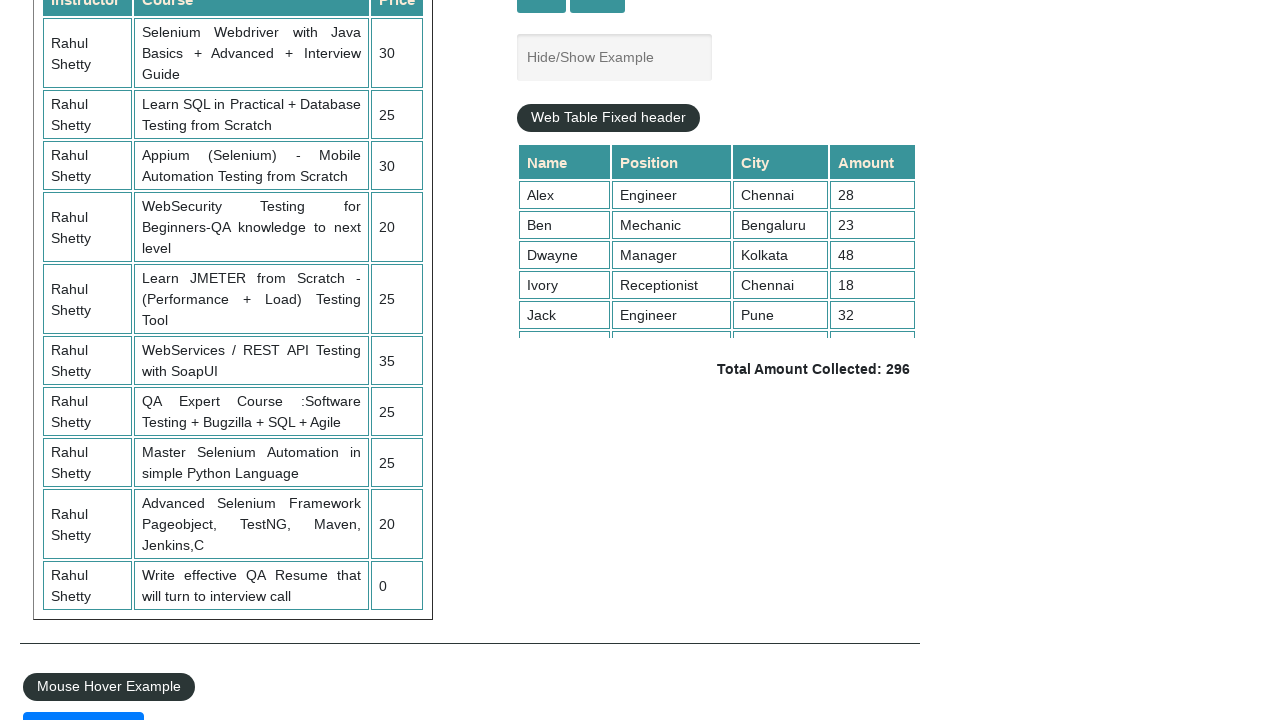